Navigates to the 99 Bottles of Beer website, clicks the Browse Languages menu, then clicks the 'J' submenu to view languages starting with J.

Starting URL: https://www.99-bottles-of-beer.net/

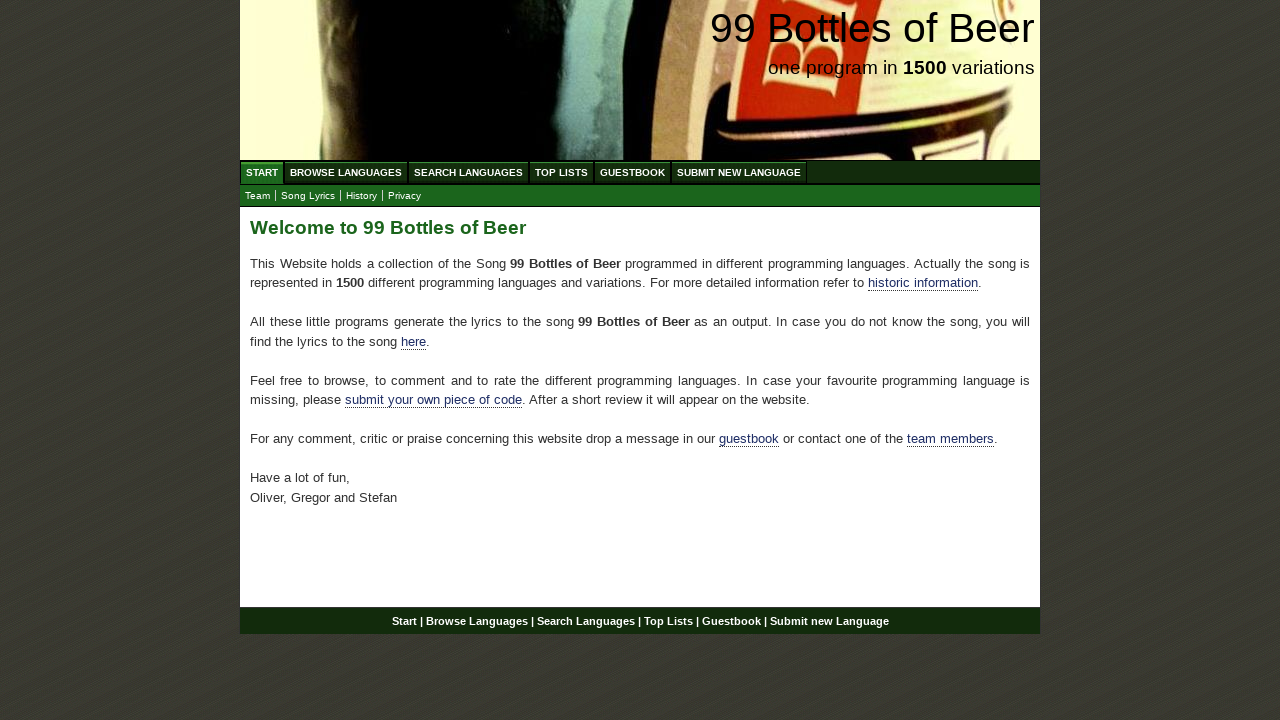

Clicked Browse Languages menu at (346, 172) on xpath=//a[@href='/abc.html']
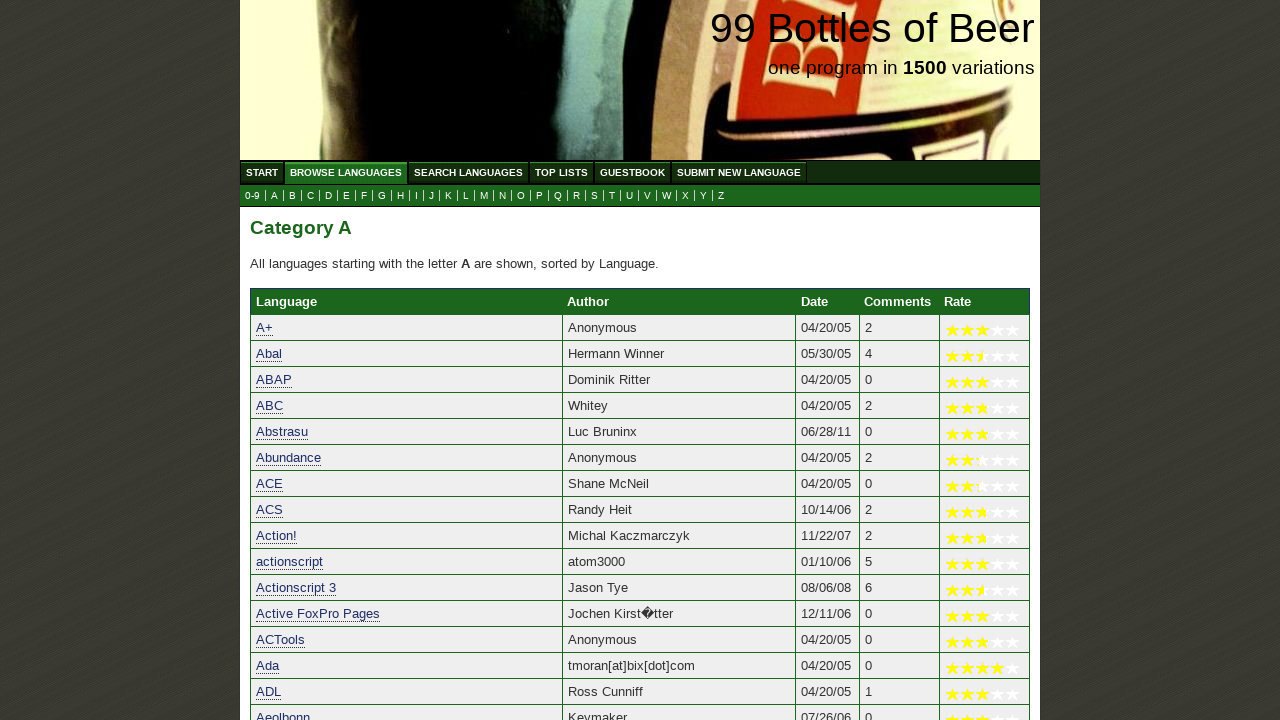

Clicked submenu J to view languages starting with J at (432, 196) on xpath=//li/a[@href='j.html']
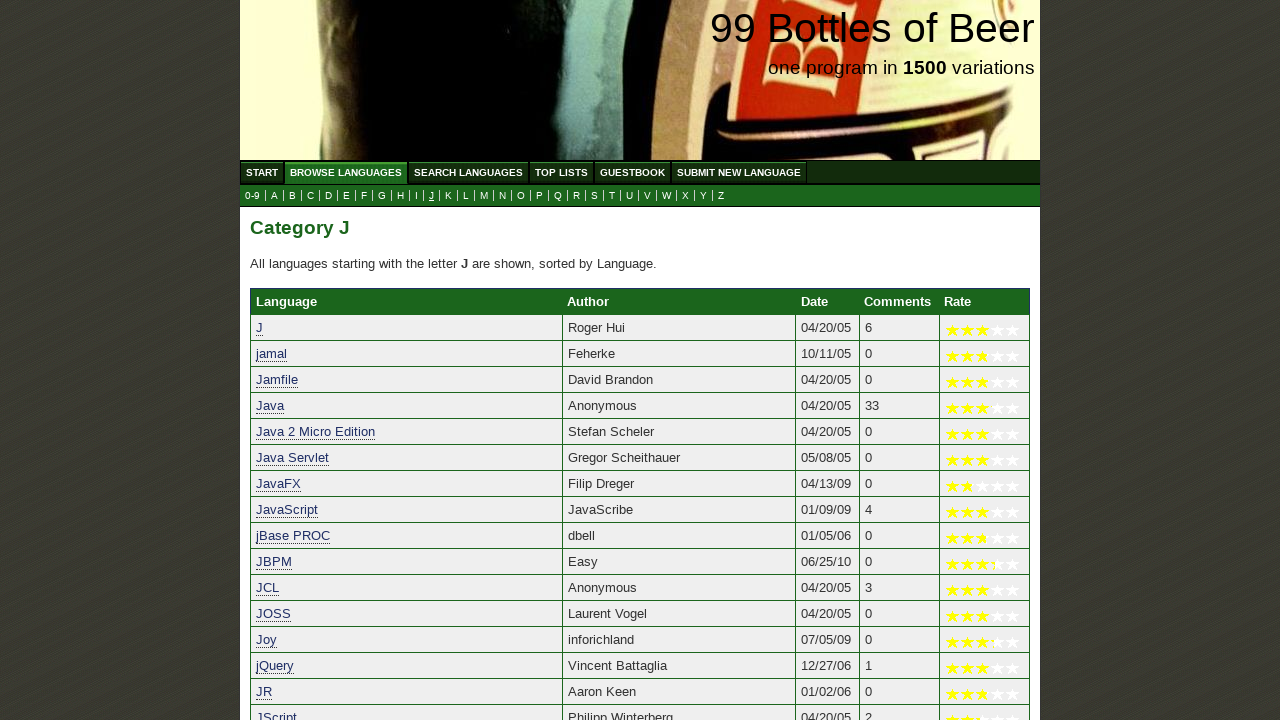

Languages starting with J results page loaded
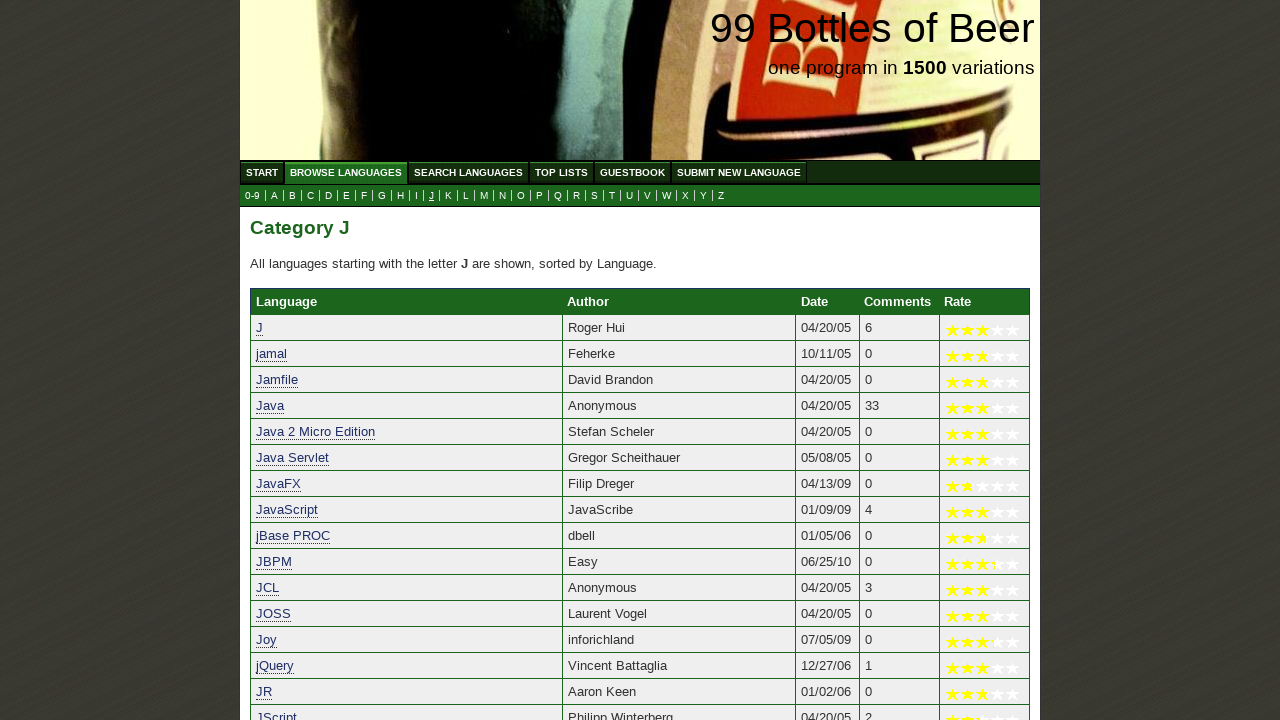

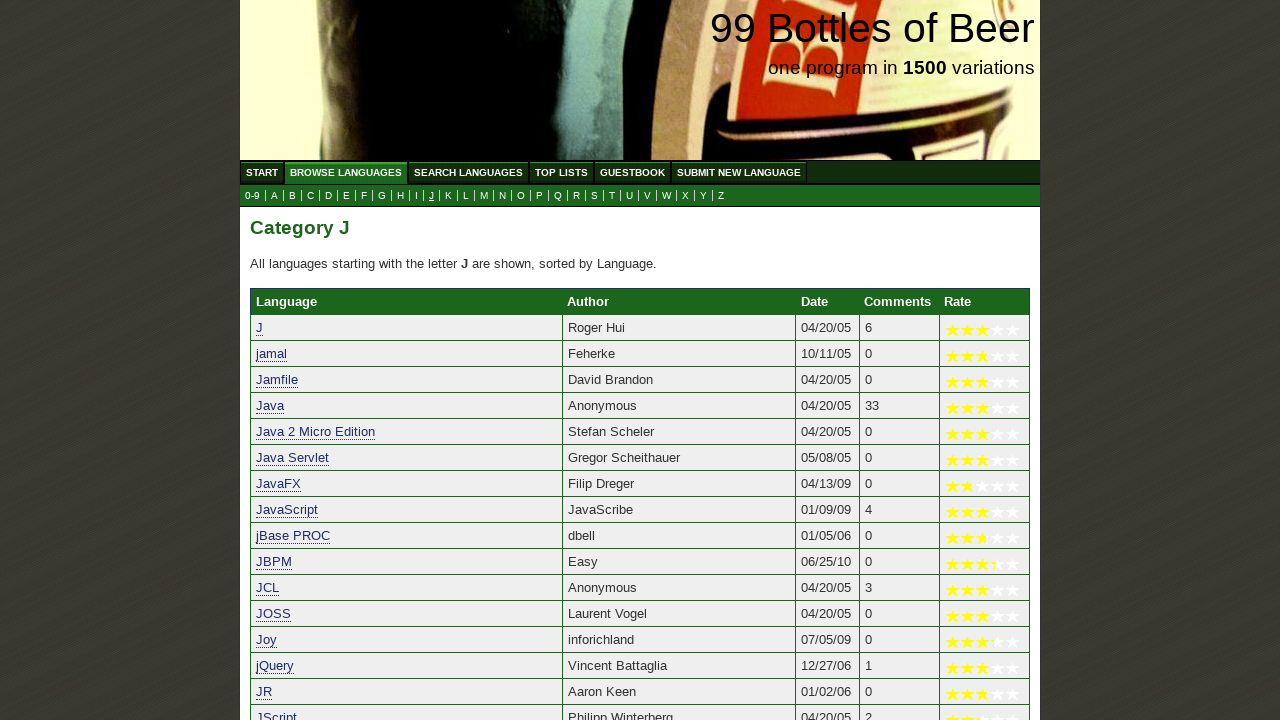